Tests a form submission on DemoQA by filling username and email fields, then submitting the form and verifying the output

Starting URL: http://demoqa.com/text-box

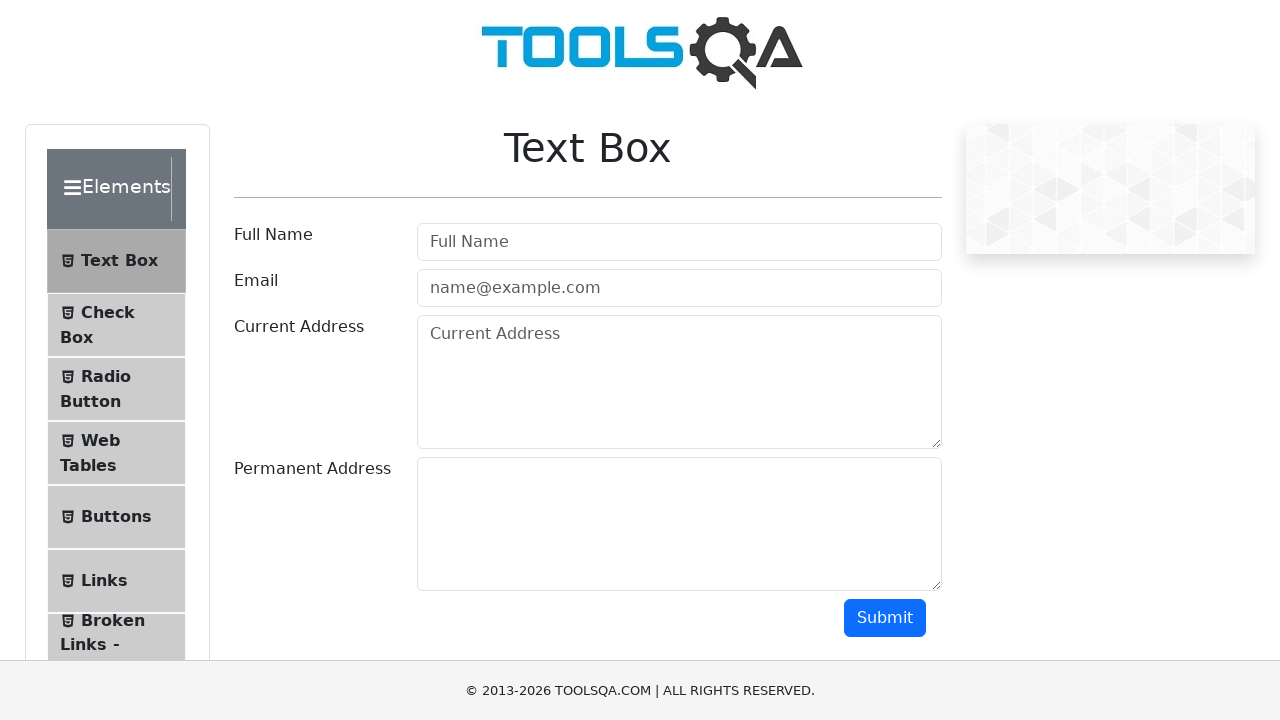

Filled username field with 'TestUser' on #userName
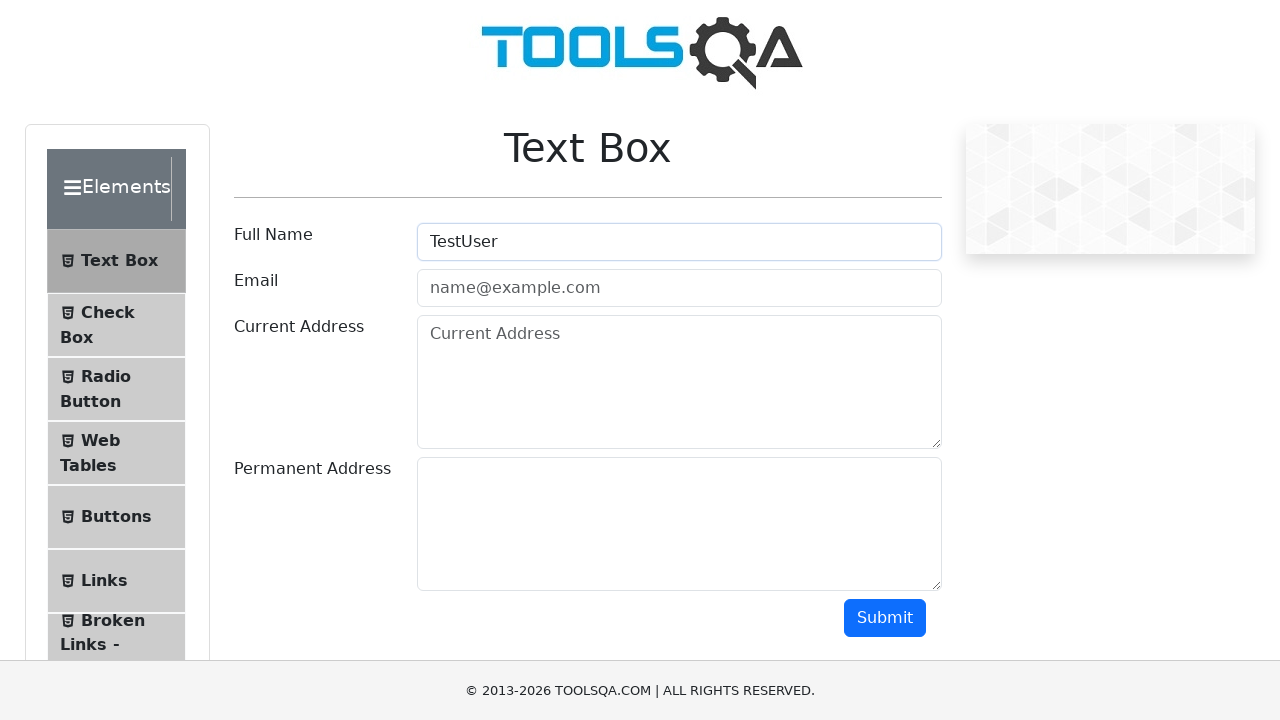

Filled email field with 'testuser@test.com' on #userEmail
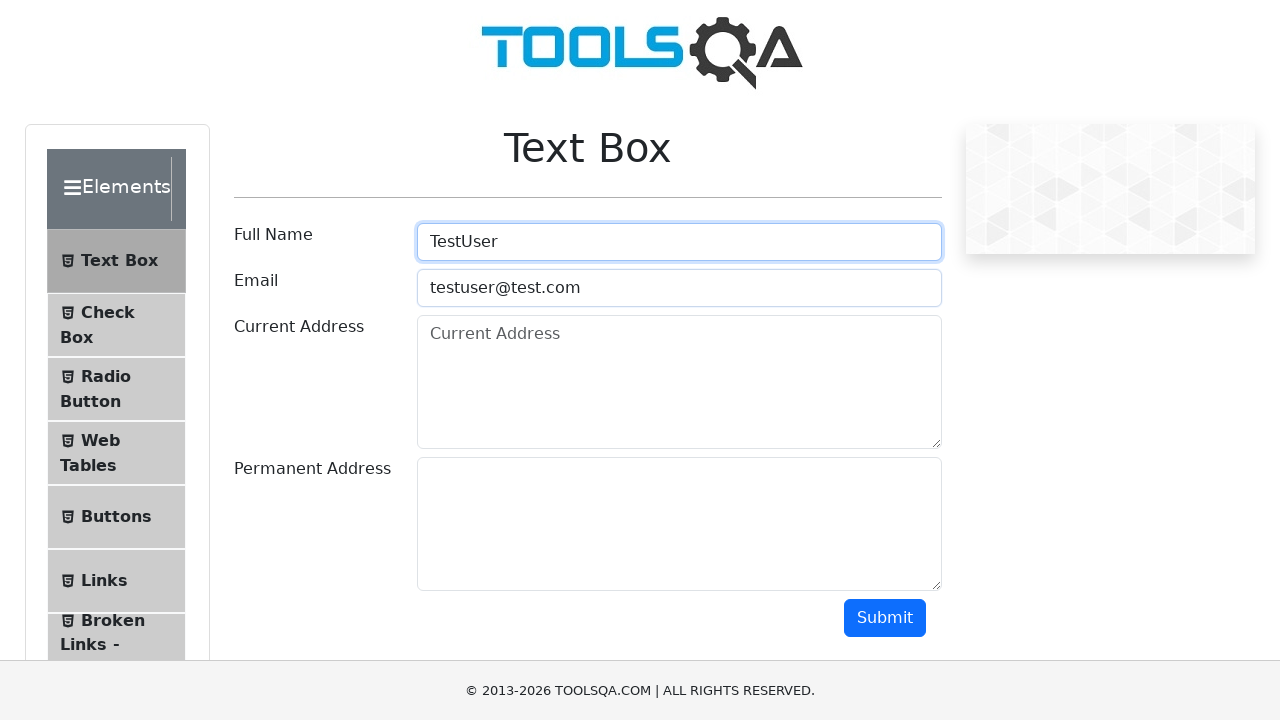

Clicked submit button to submit form at (885, 618) on #submit
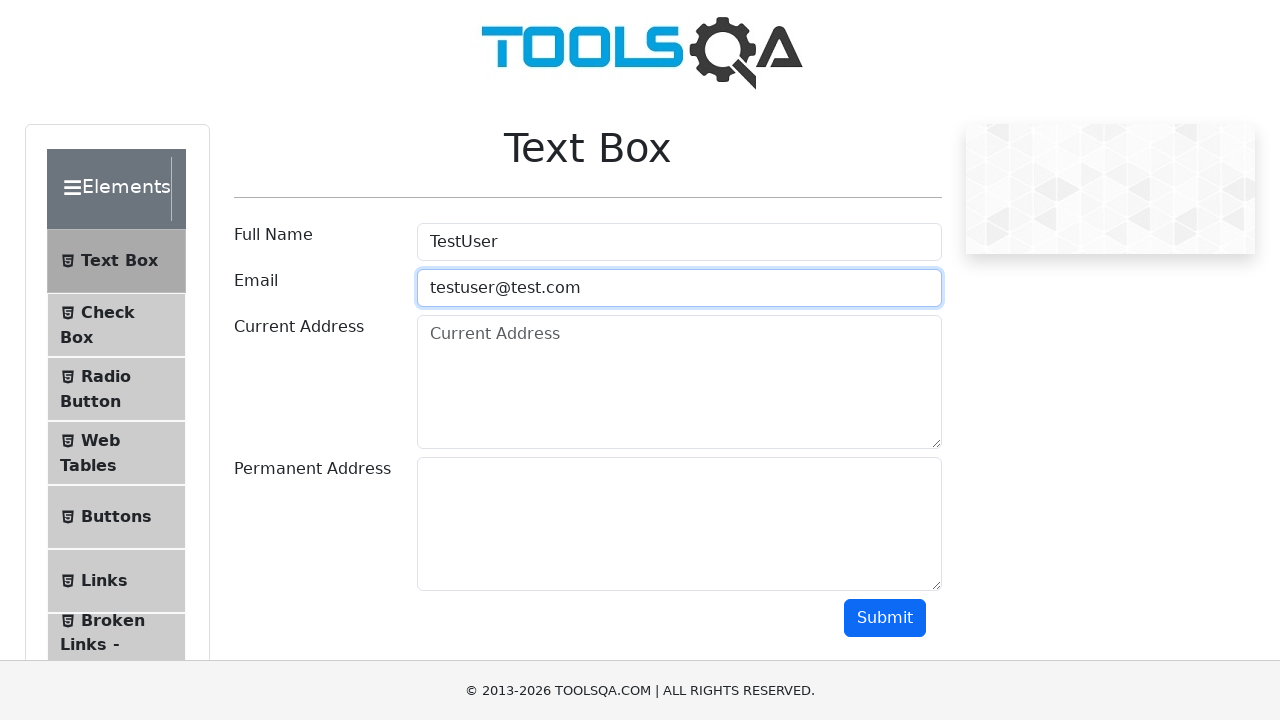

Output section loaded after form submission
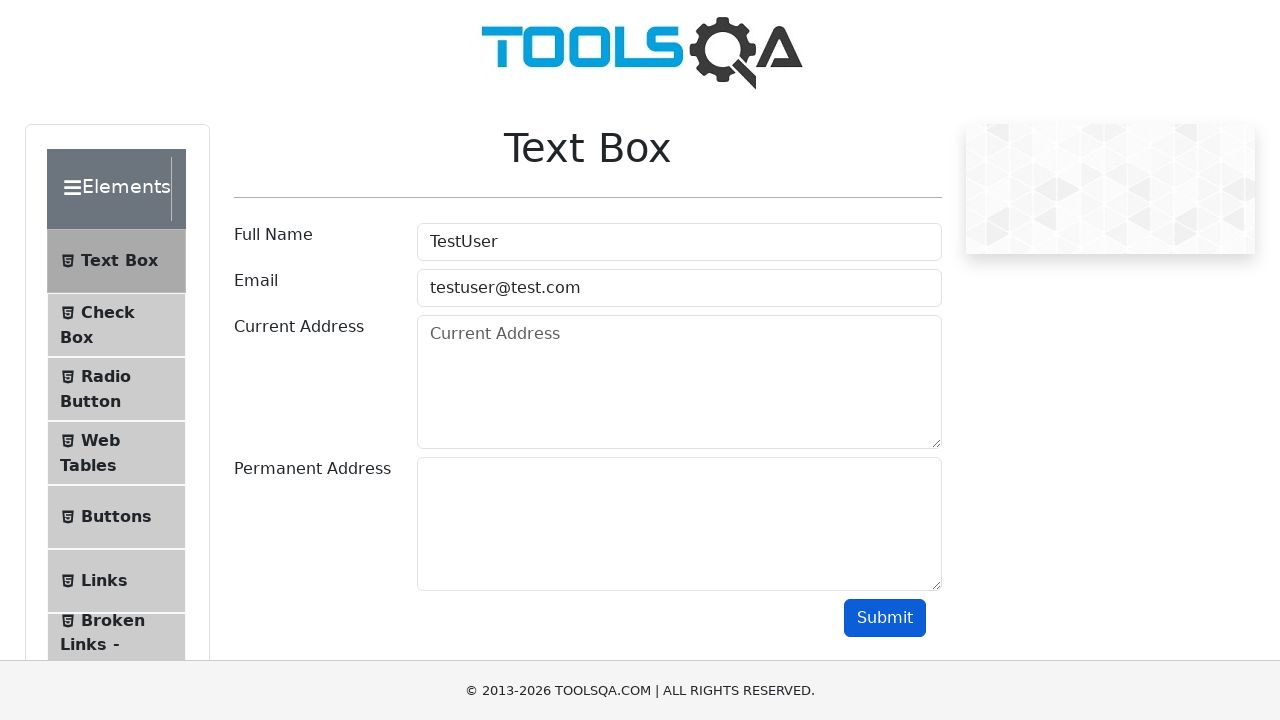

Username output element is visible
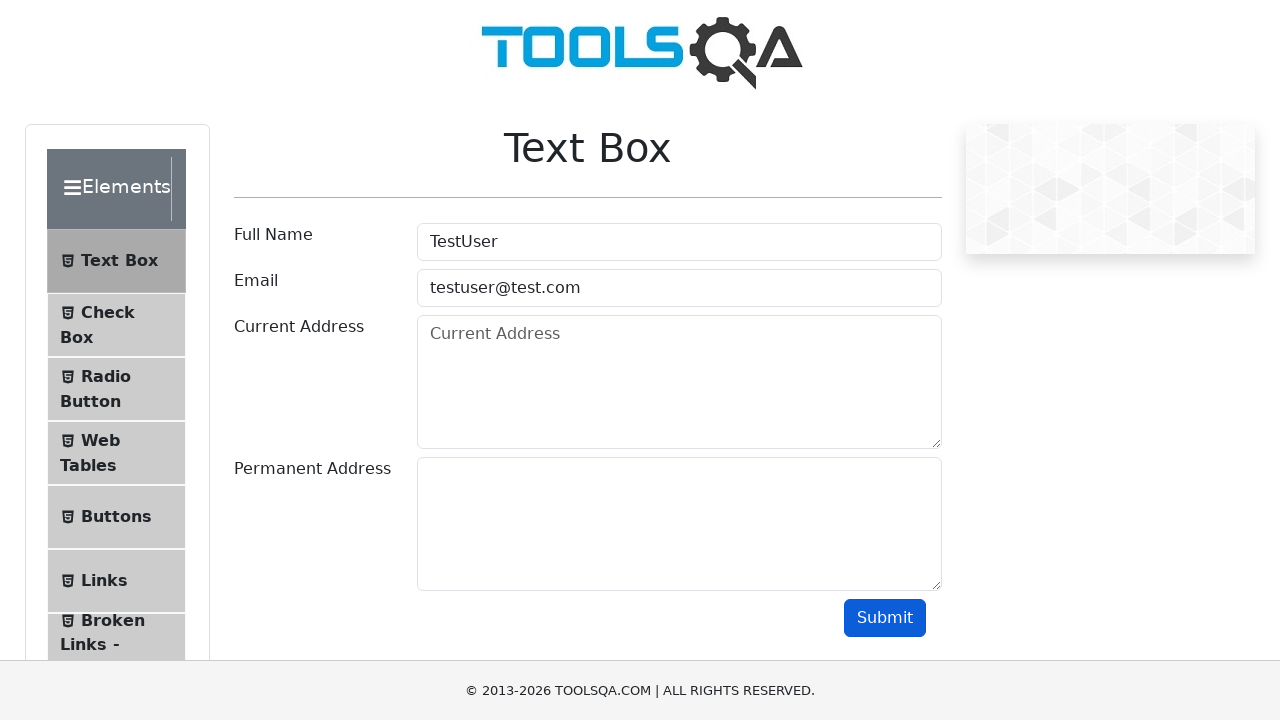

Email output element is visible
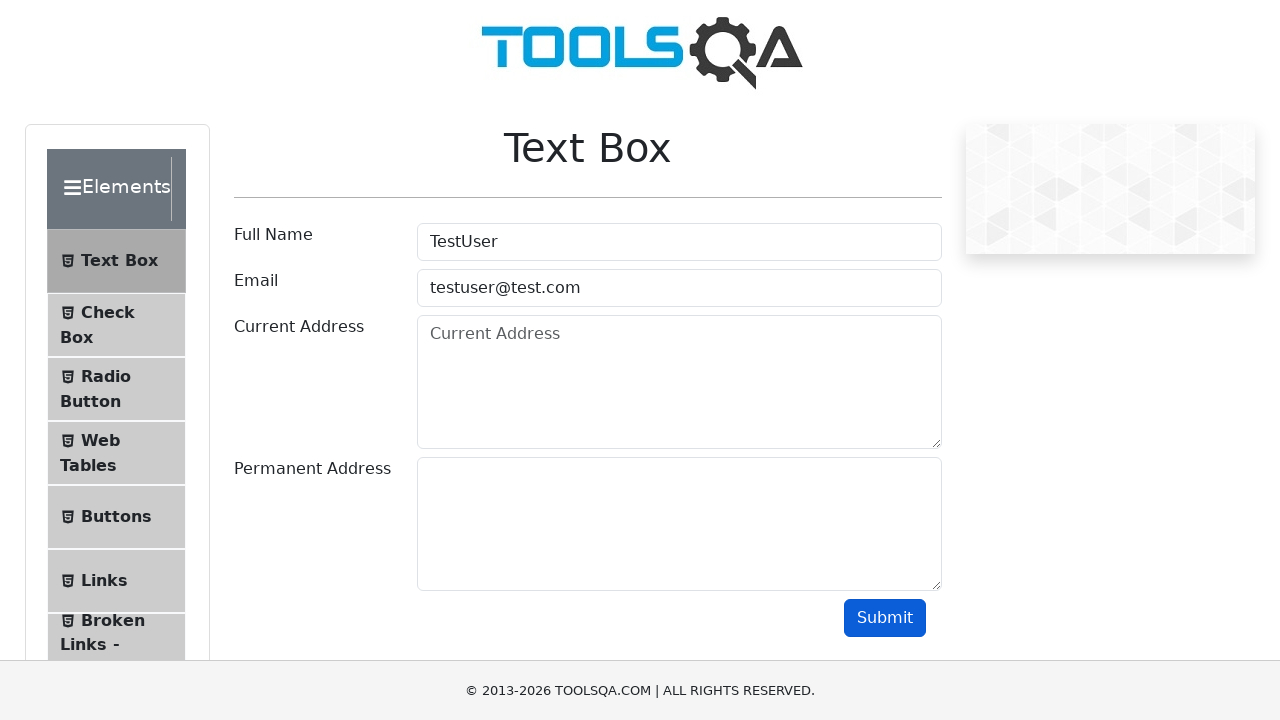

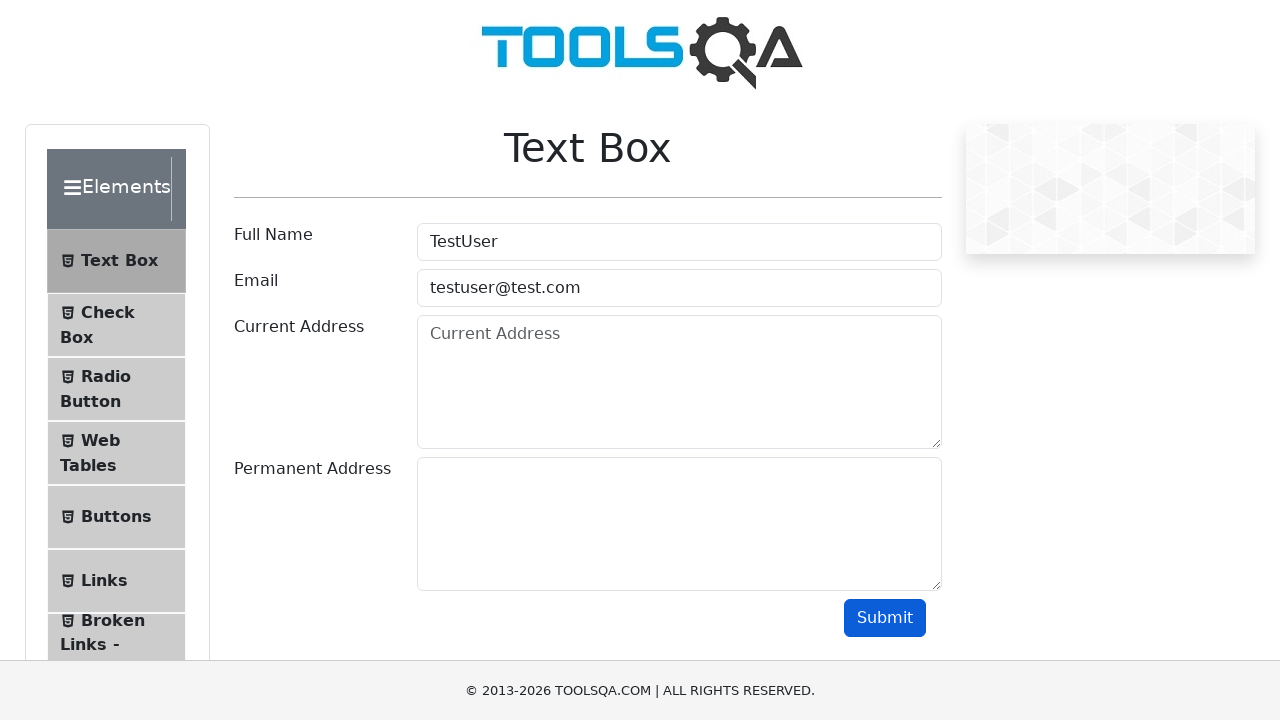